Tests handling of a simple JavaScript alert by clicking the trigger button and accepting the alert

Starting URL: https://the-internet.herokuapp.com/javascript_alerts

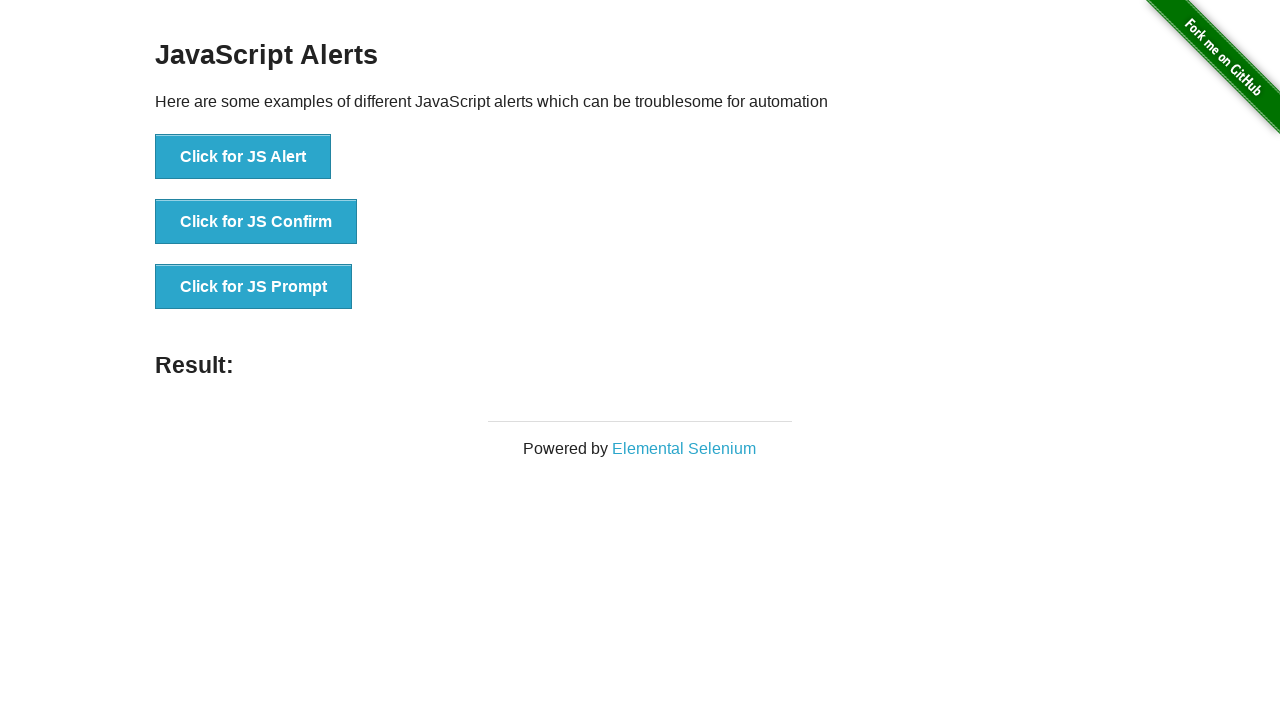

Clicked button to trigger simple alert at (243, 157) on button[onclick='jsAlert()']
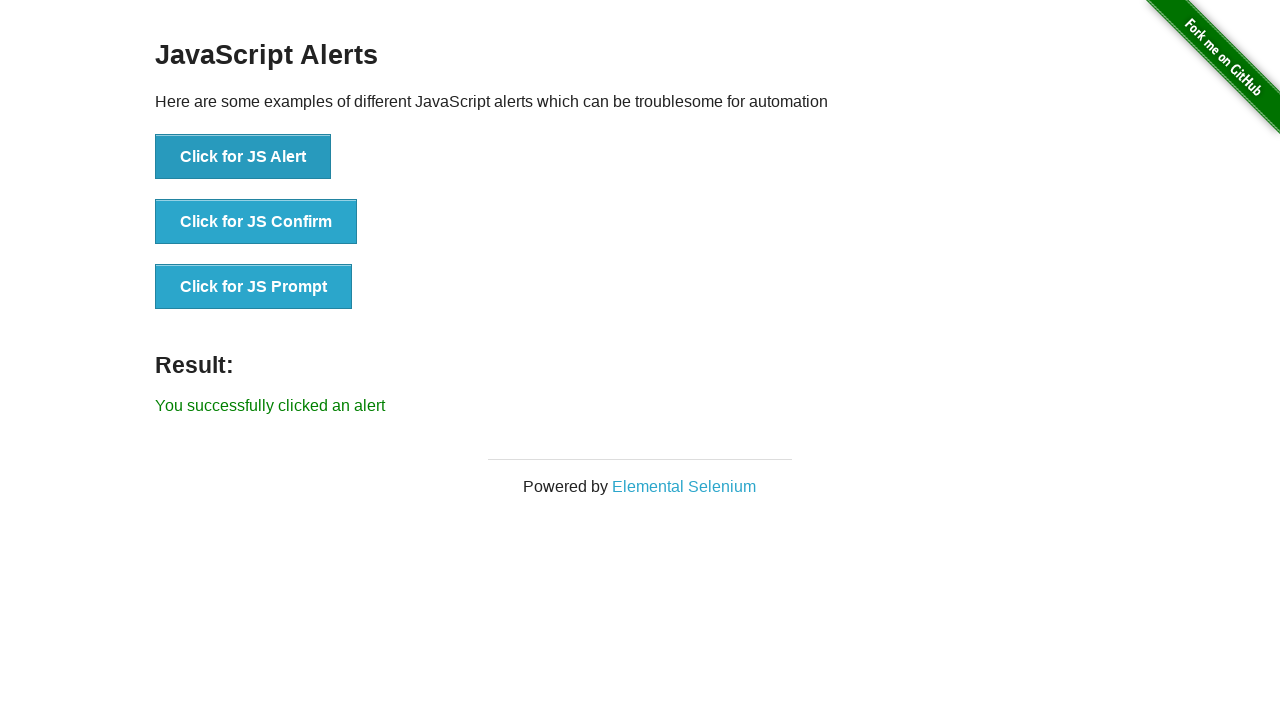

Set up dialog handler to accept alert
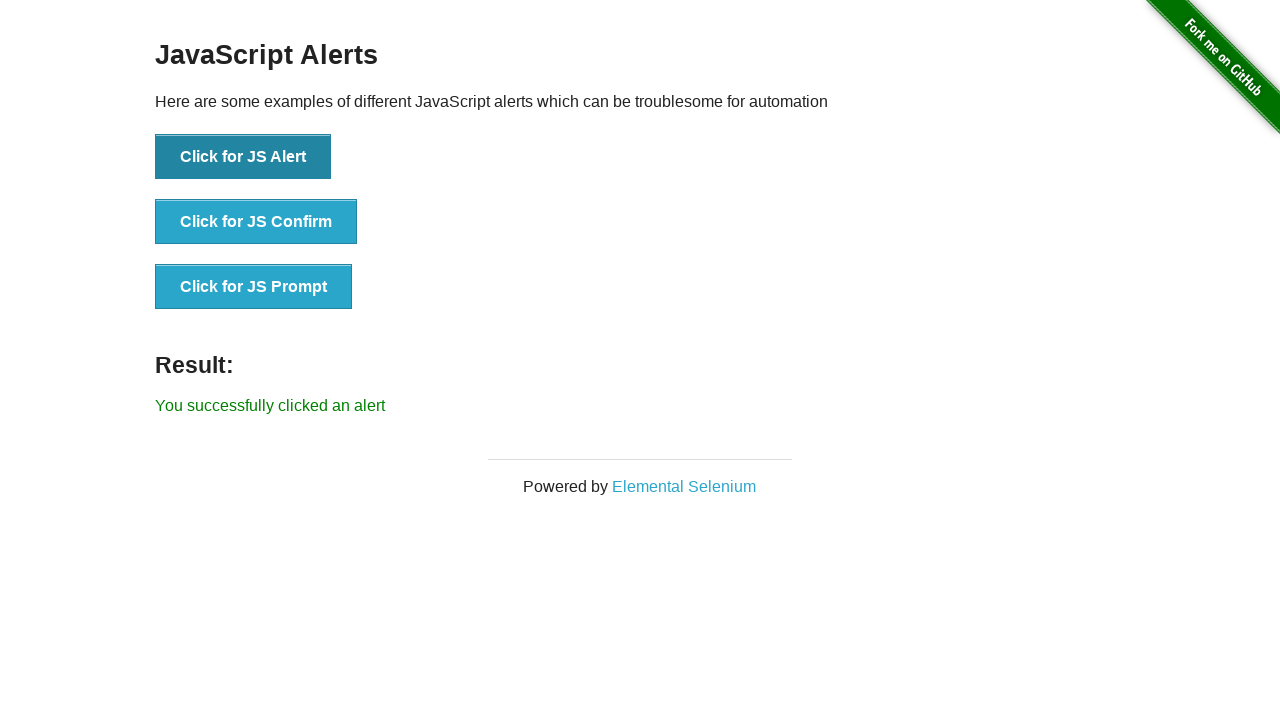

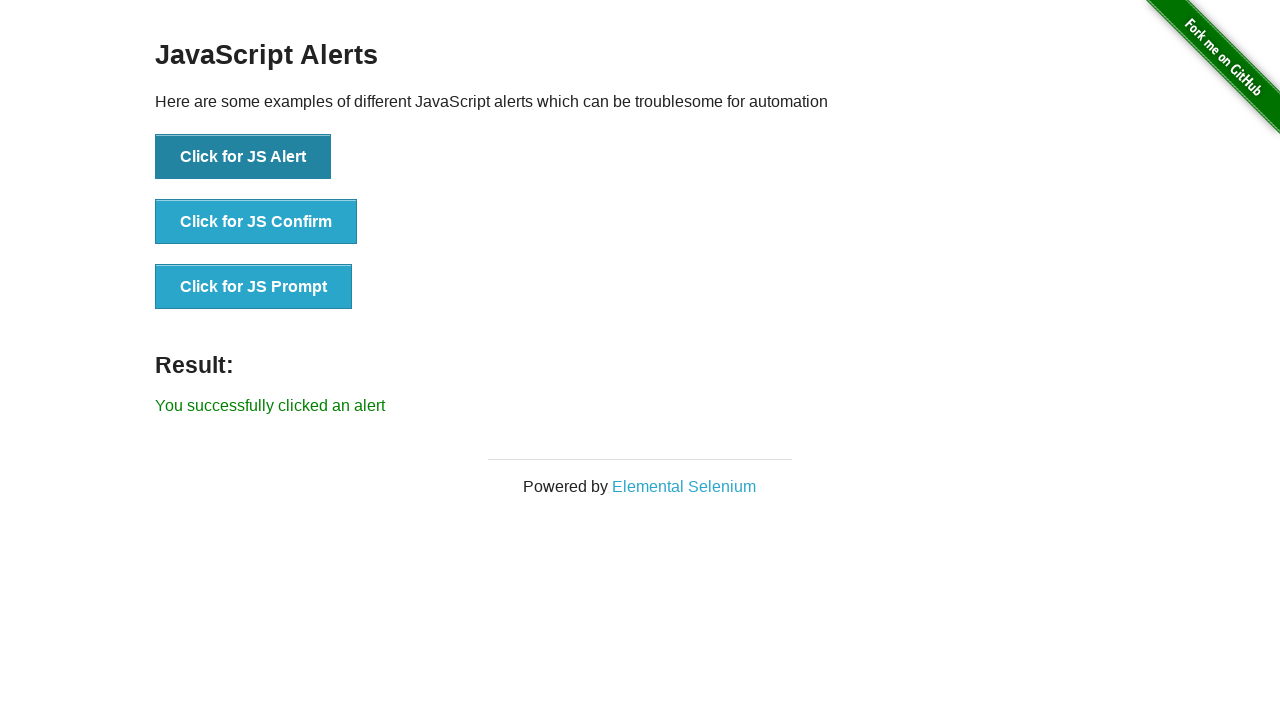